Tests mouse input events on a training page by performing single click, double click, and context (right) click actions, then verifying the active element text changes after each action.

Starting URL: https://v1.training-support.net/selenium/input-events

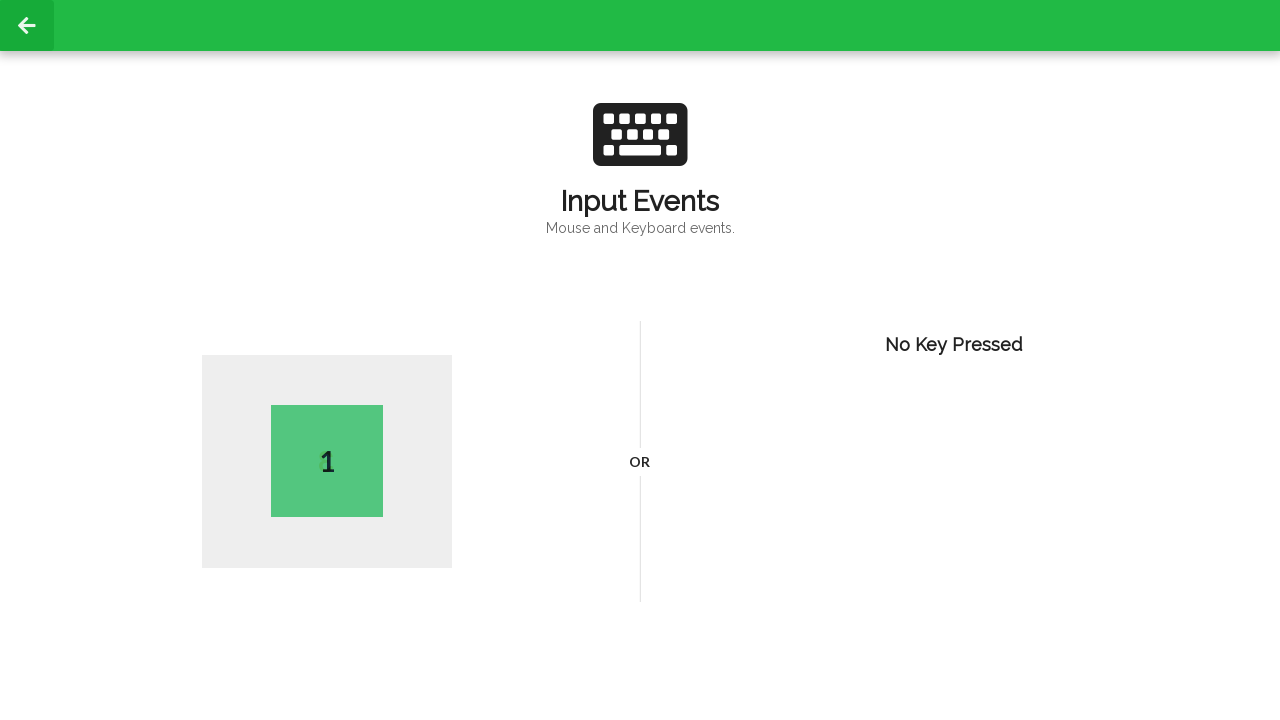

Performed single click on page body at (640, 360) on body
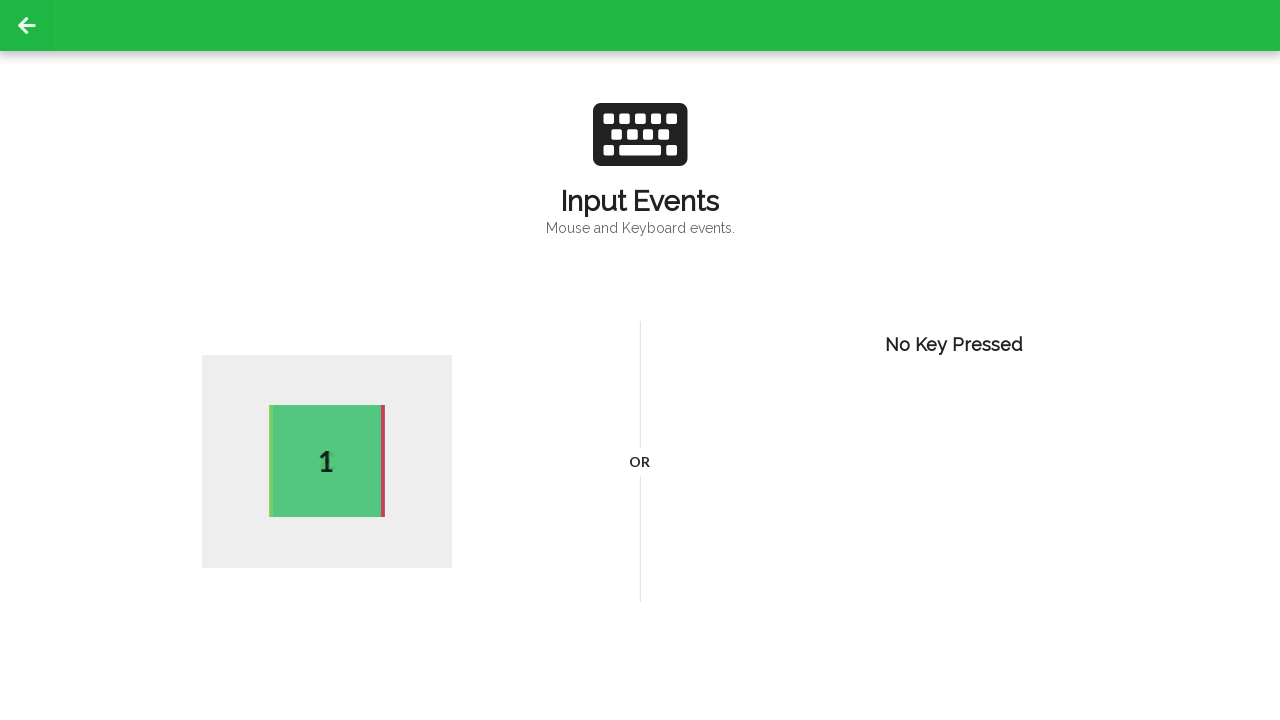

Active element appeared after single click
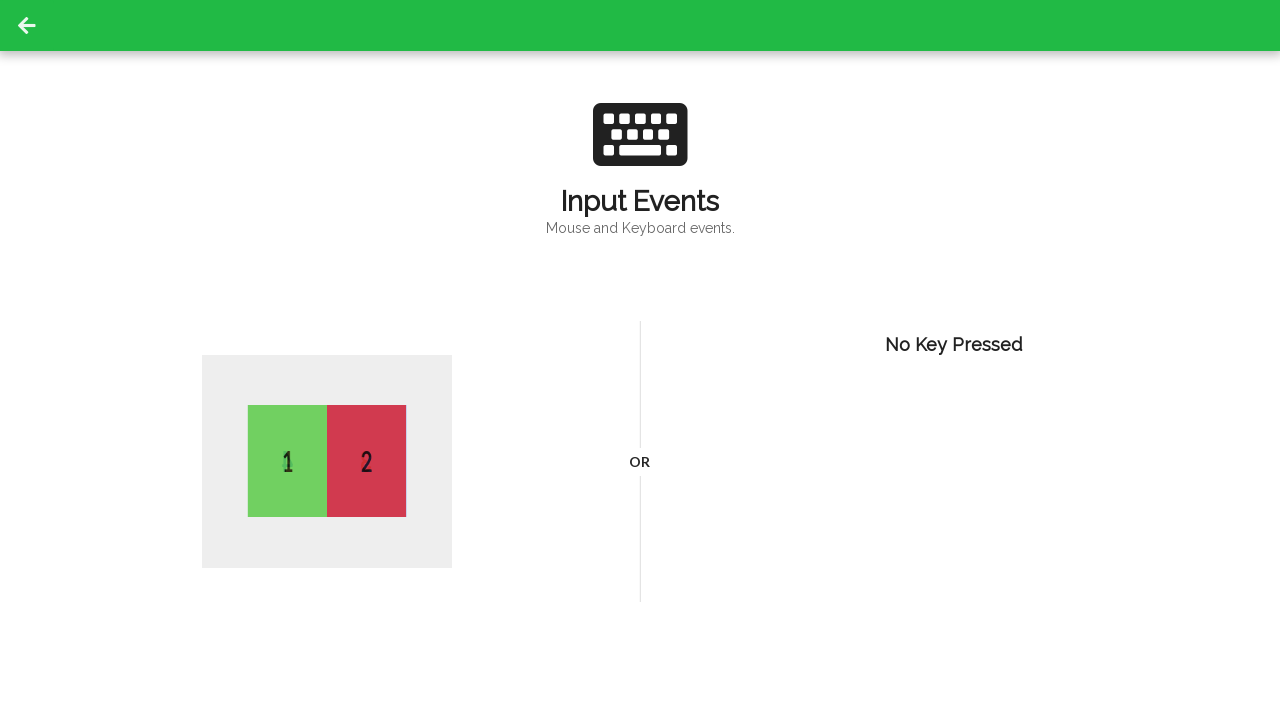

Performed double click on page body at (640, 360) on body
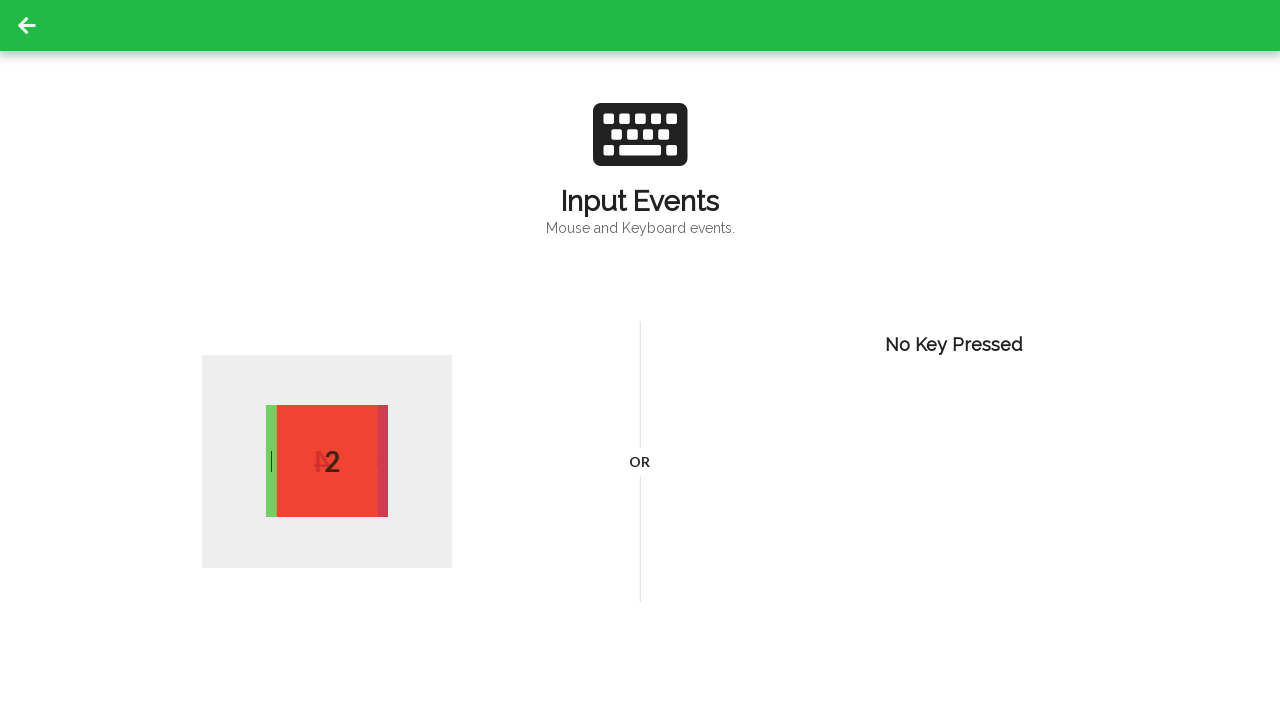

Waited 1 second for UI to update after double click
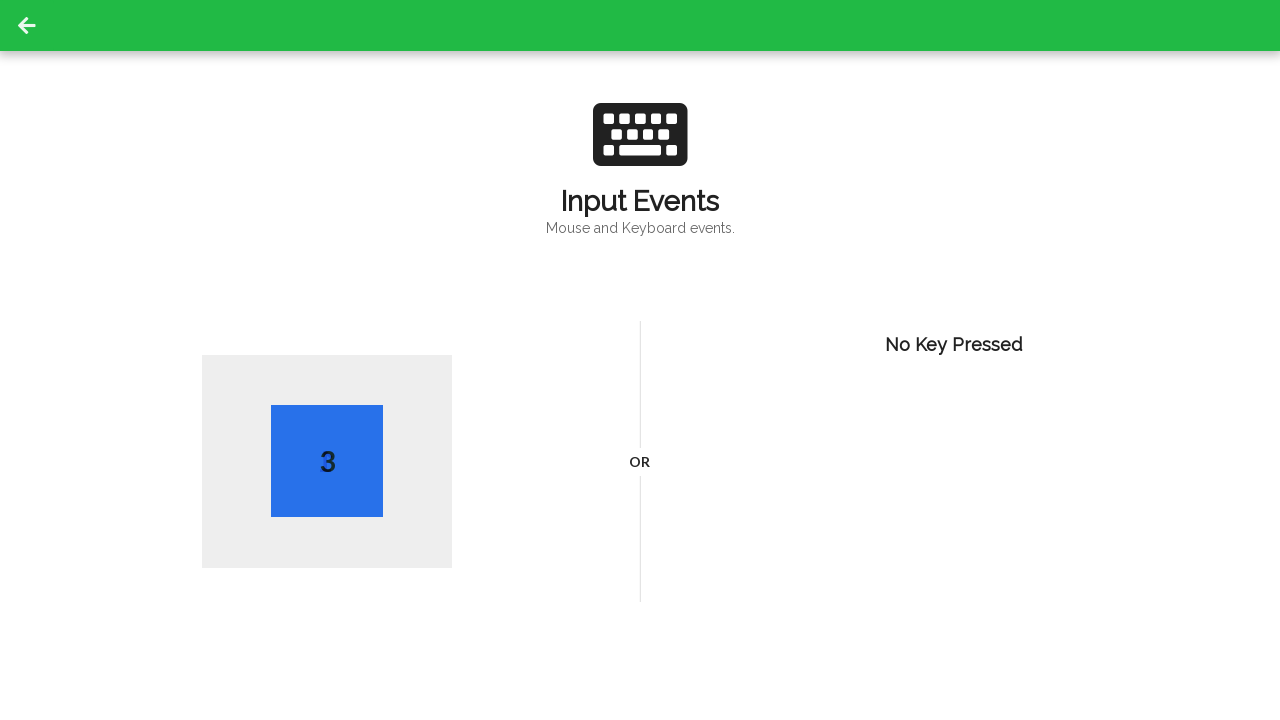

Active element is present after double click
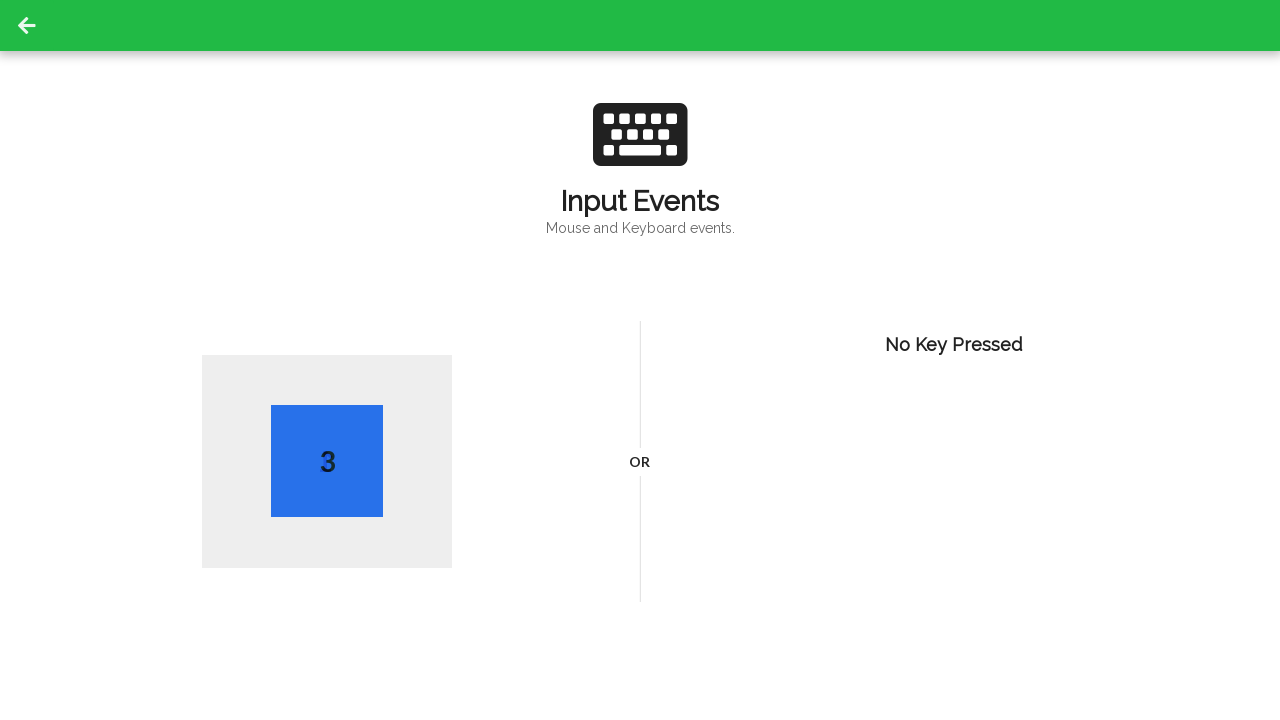

Performed right-click (context click) on page body at (640, 360) on body
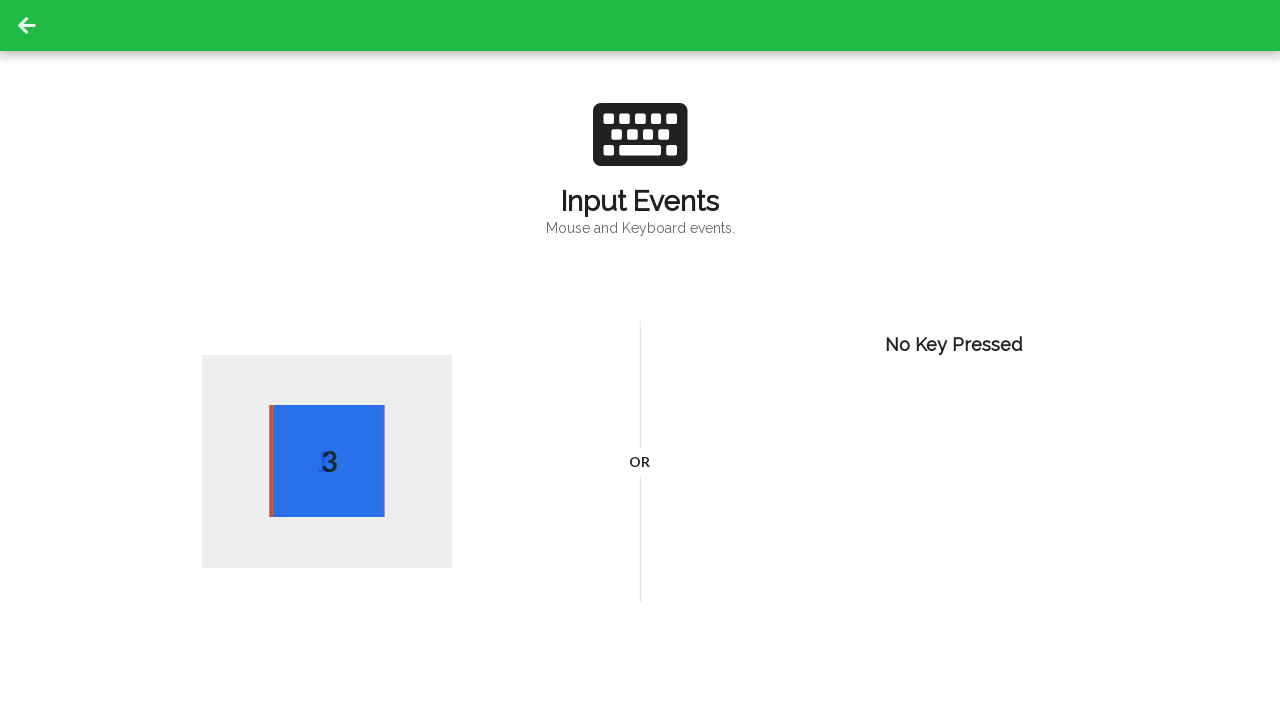

Waited 1 second for UI to update after right-click
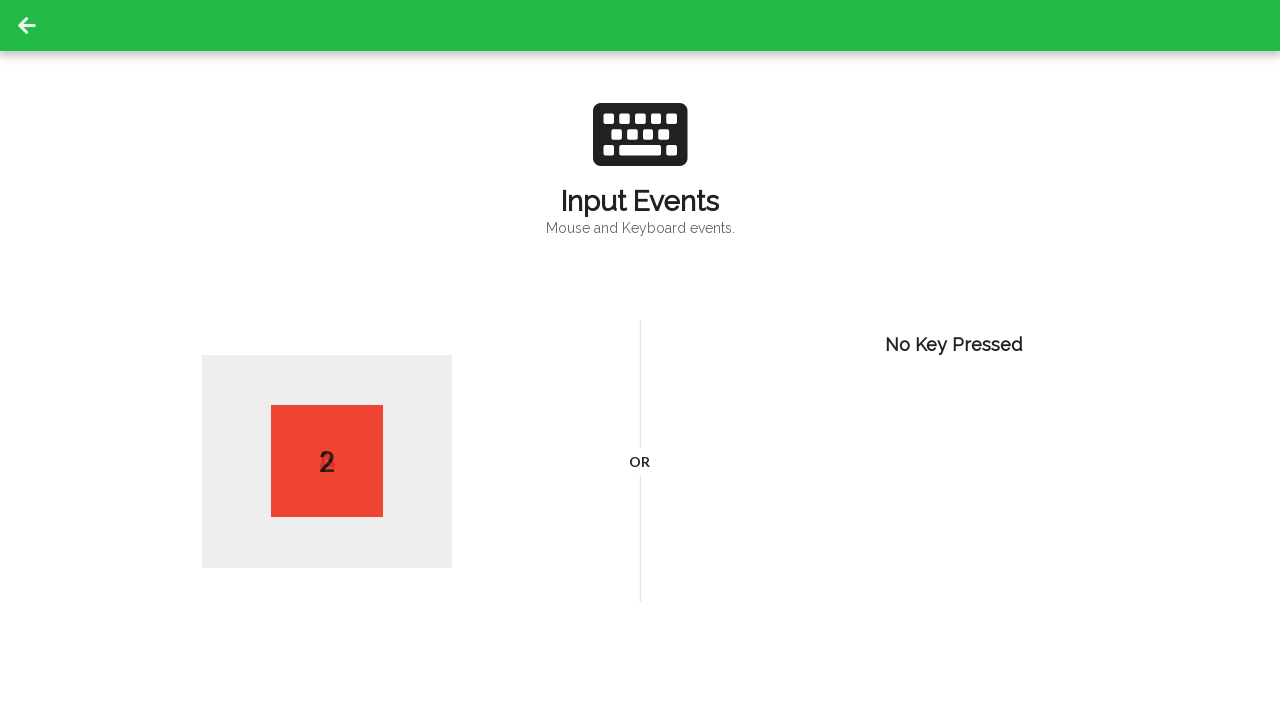

Active element is present after right-click
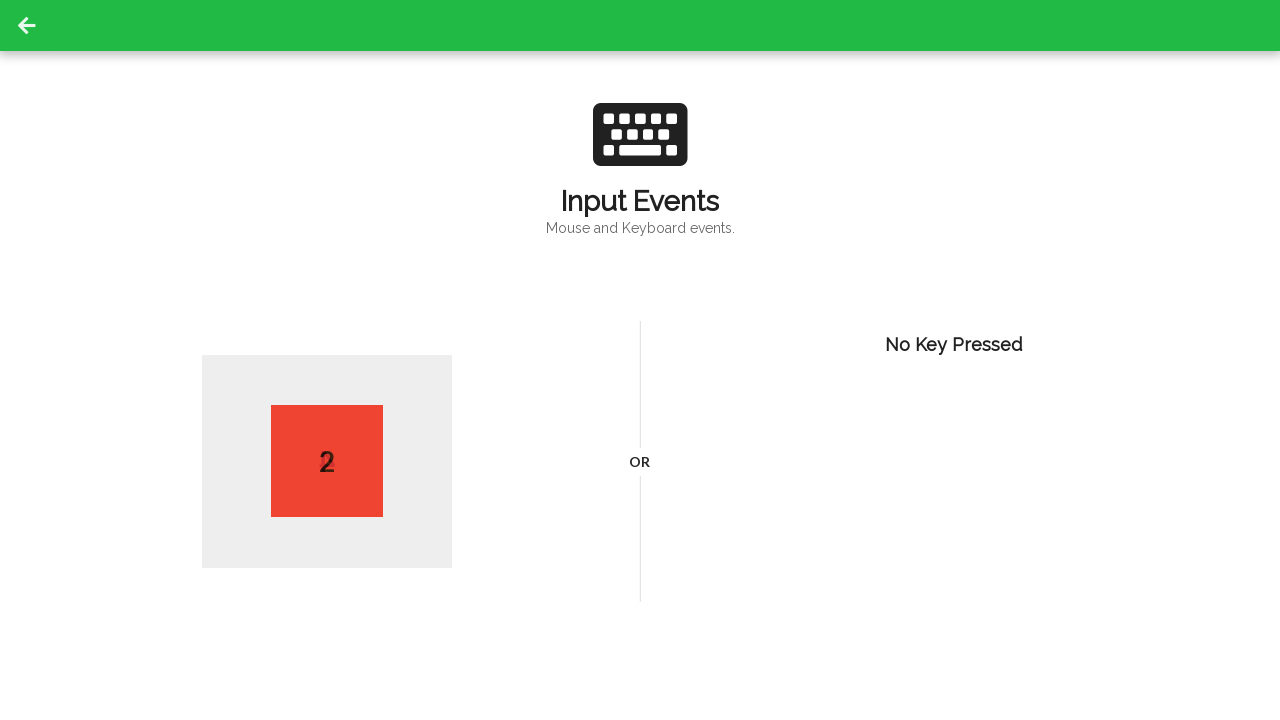

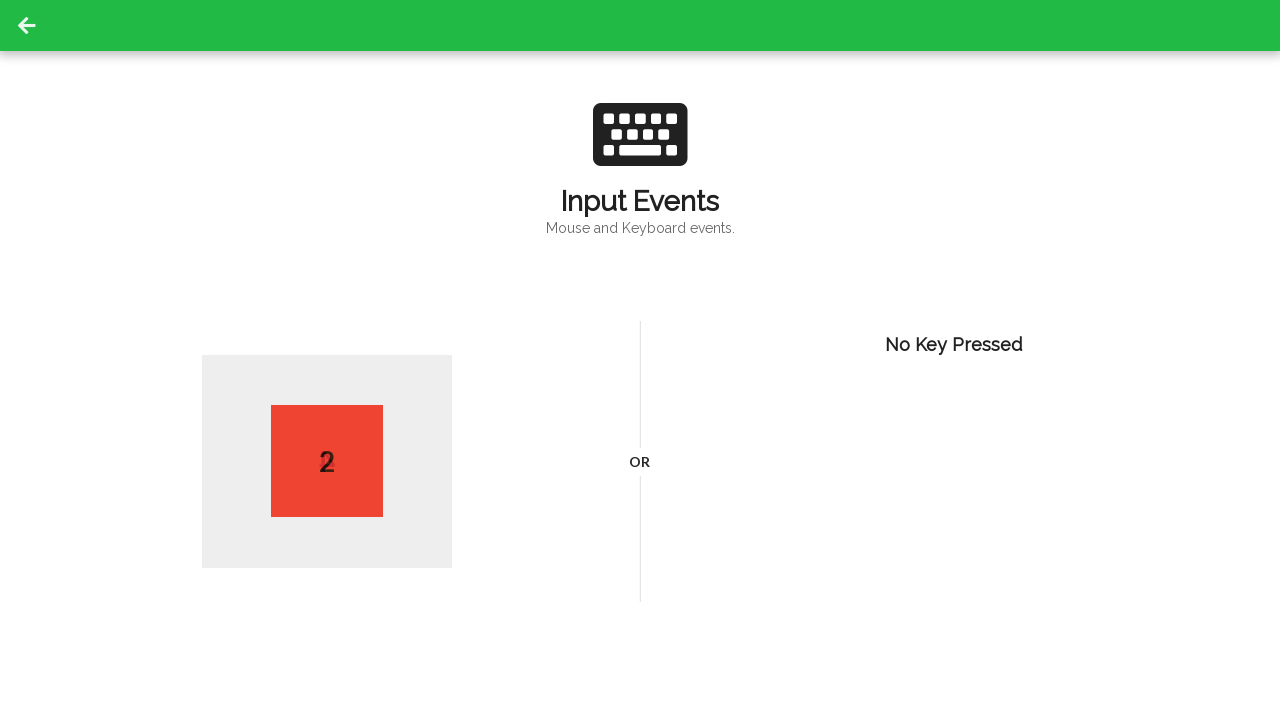